Navigates to YouTube homepage and maximizes the browser window

Starting URL: https://www.youtube.com/

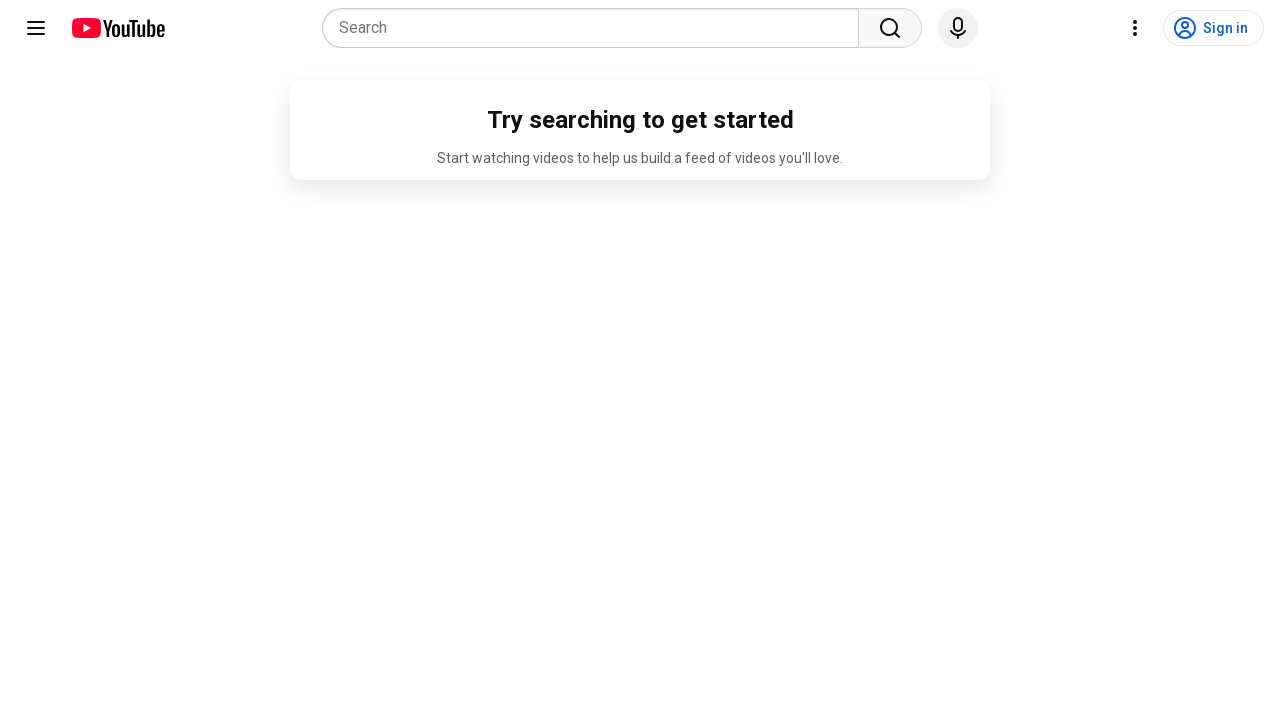

Navigated to YouTube homepage
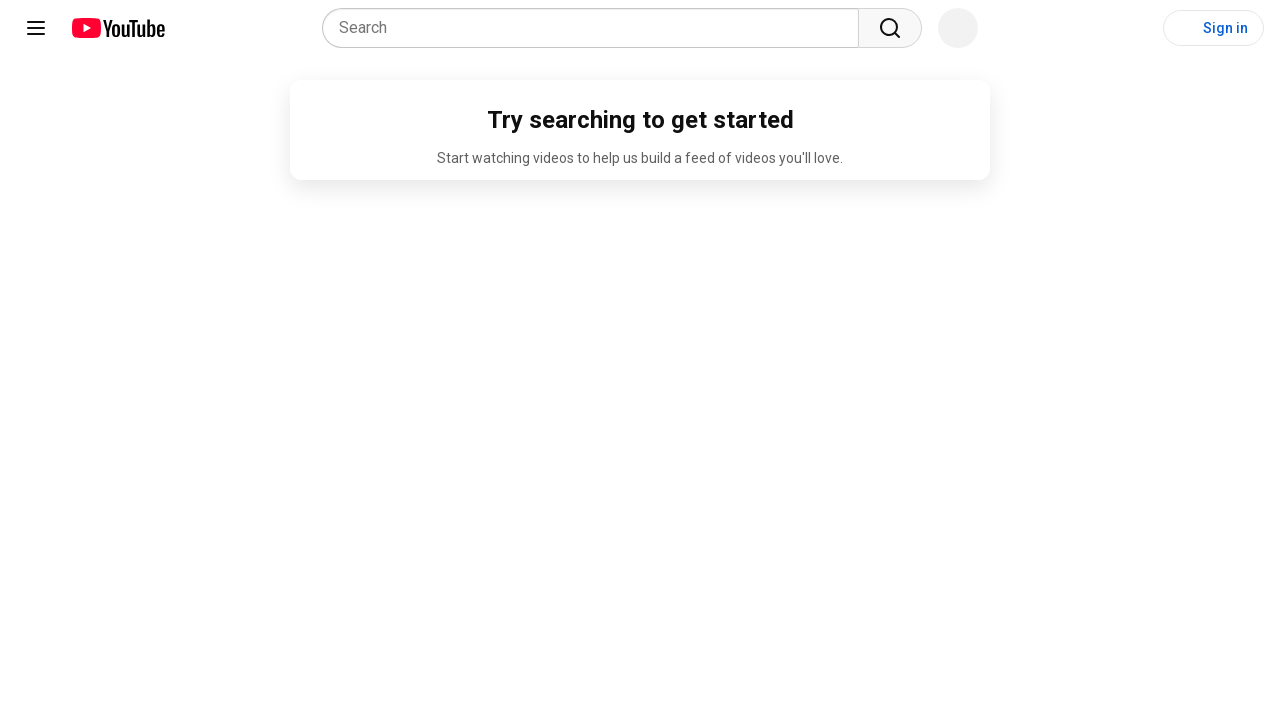

Maximized browser window to full screen
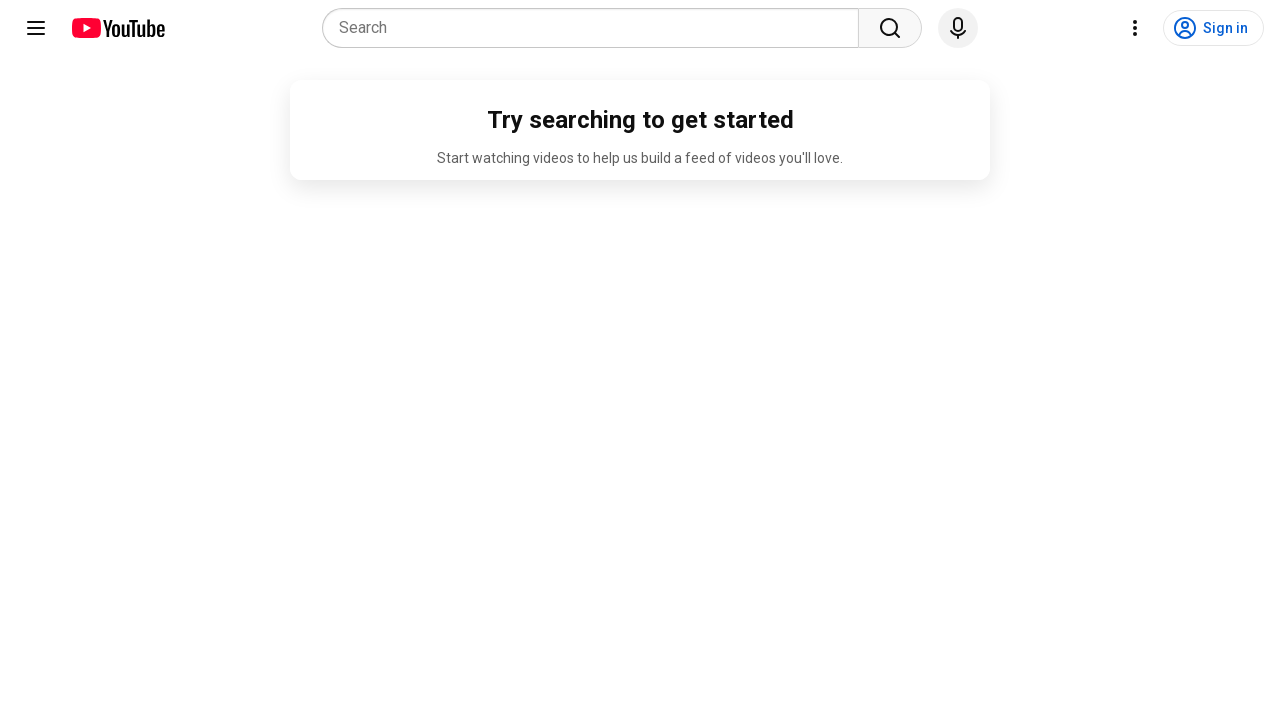

YouTube homepage fully loaded
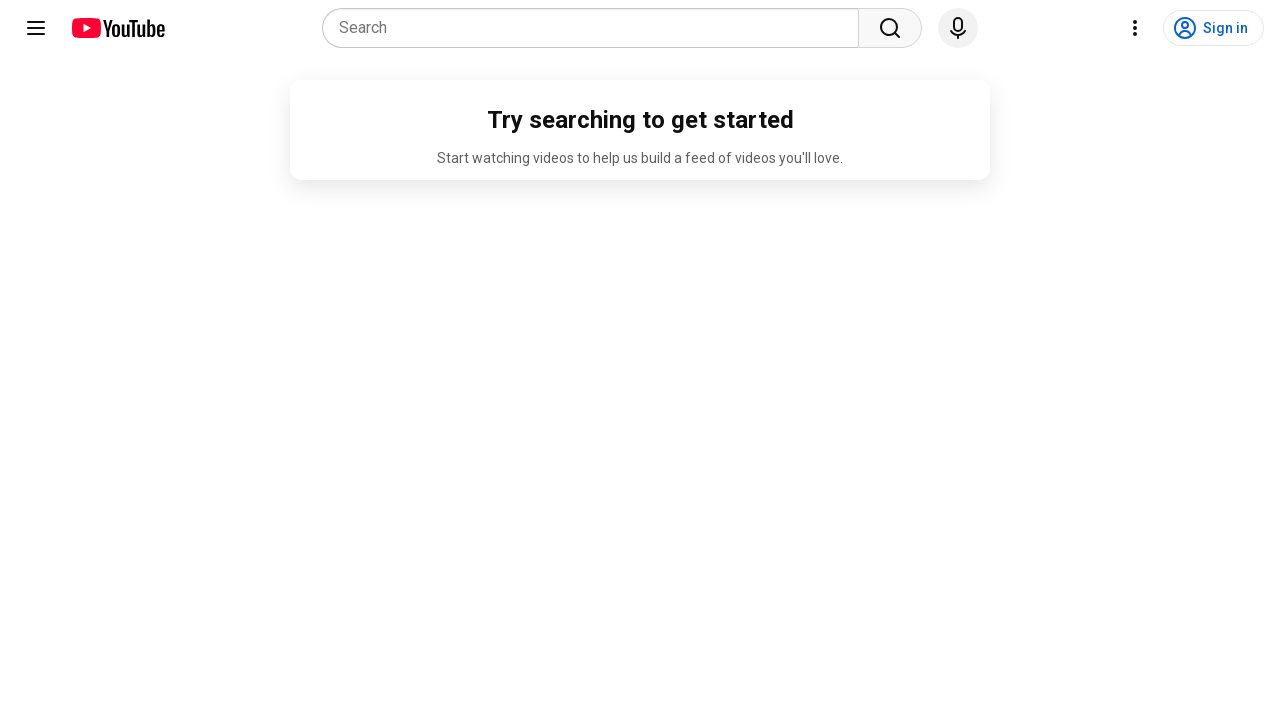

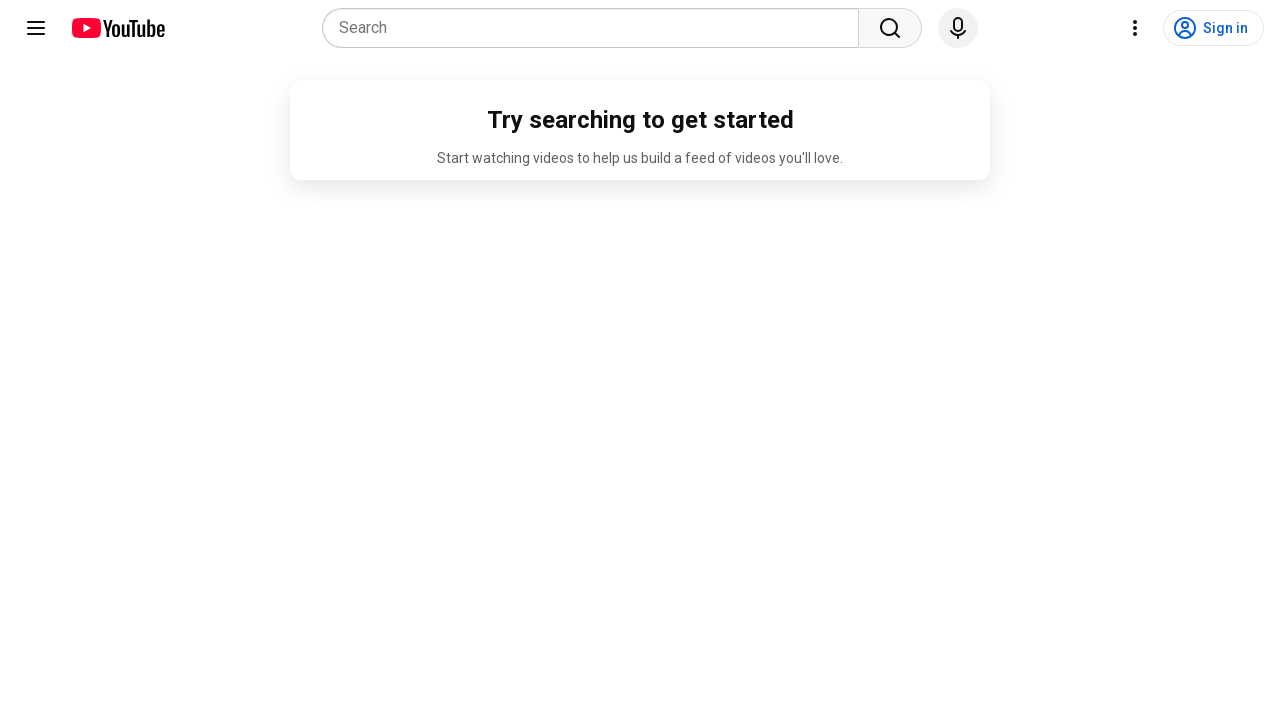